Tests dropdown selection by selecting "Option 1" from a dropdown menu and verifying the selection

Starting URL: http://the-internet.herokuapp.com/dropdown

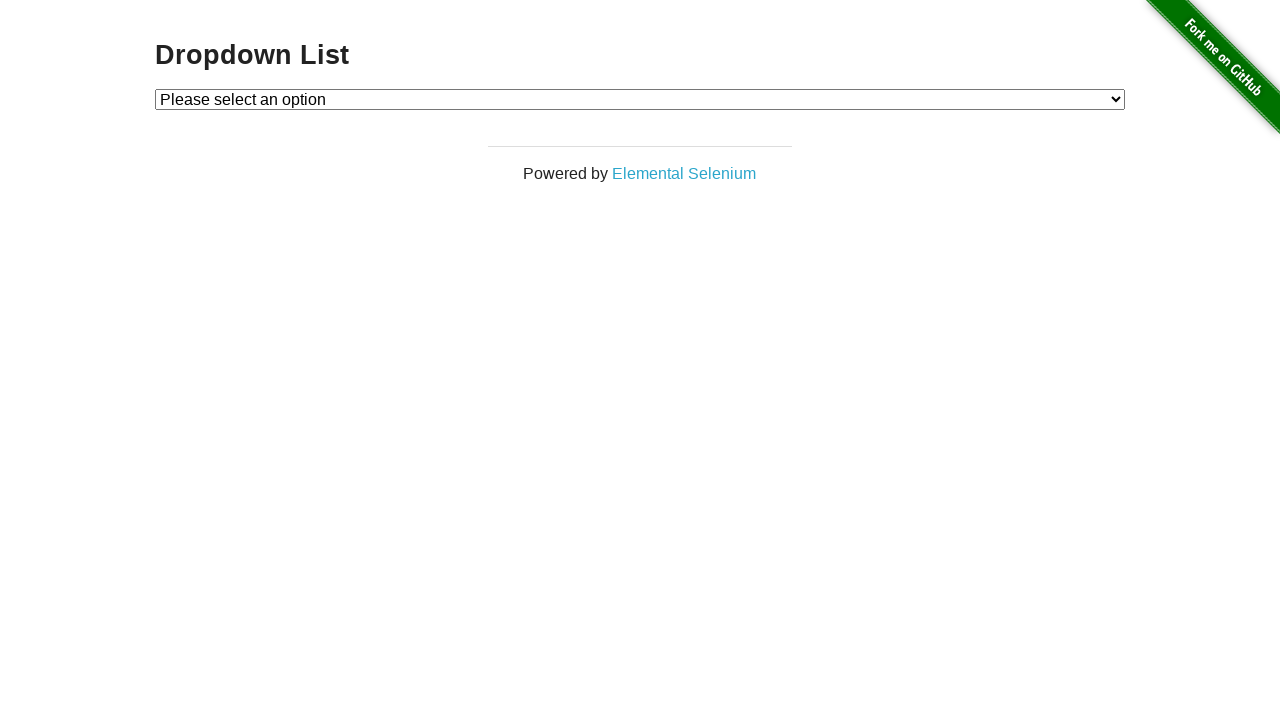

Waited for dropdown to be visible
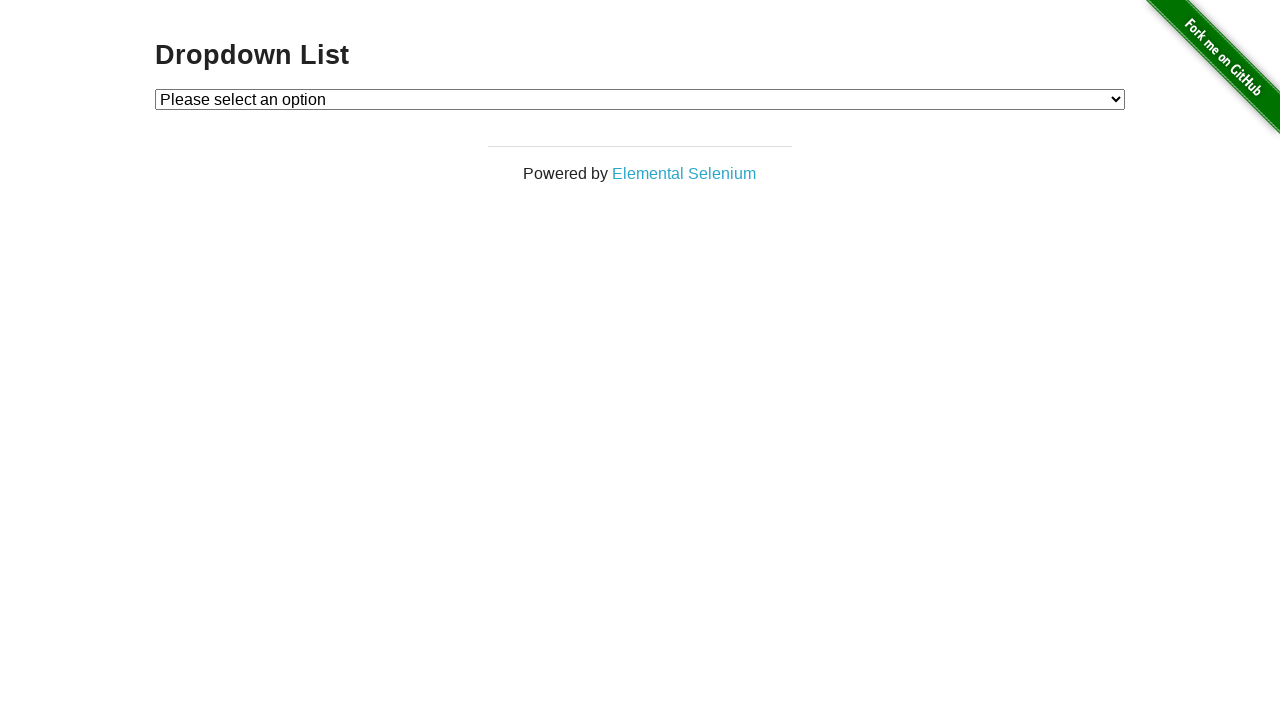

Selected 'Option 1' from dropdown menu on #dropdown
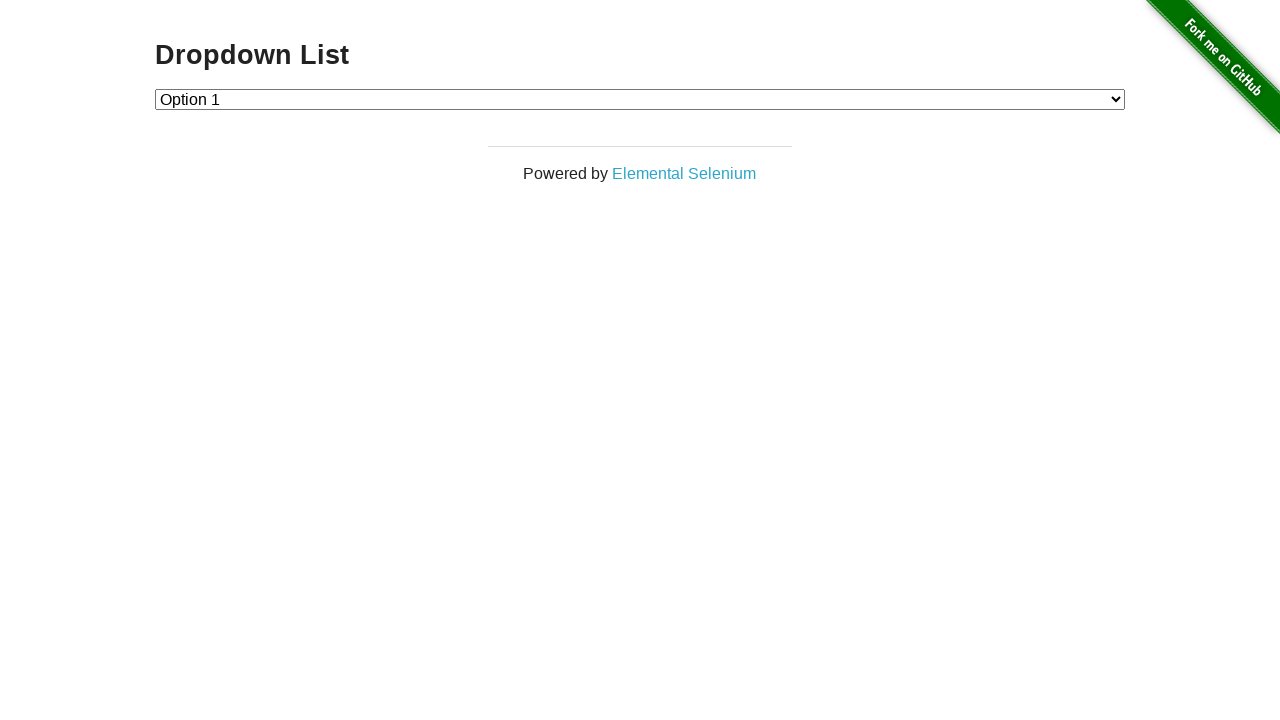

Retrieved selected dropdown value
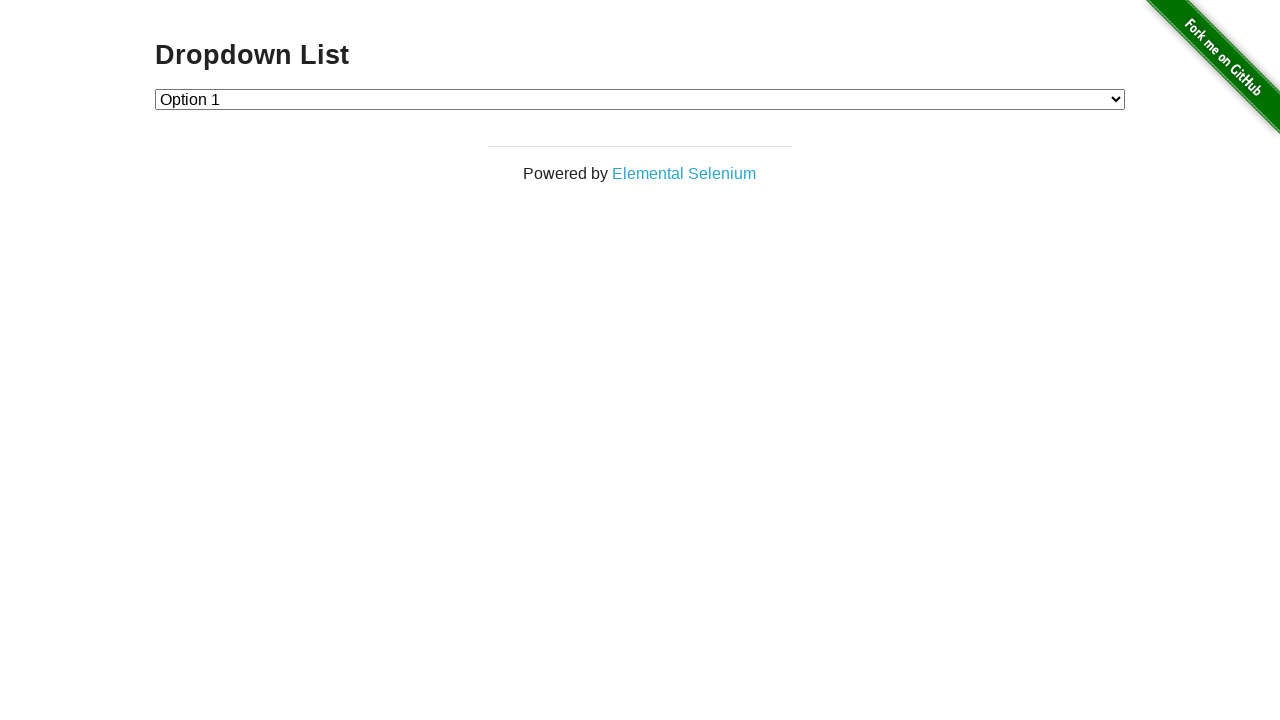

Verified selected value equals '1'
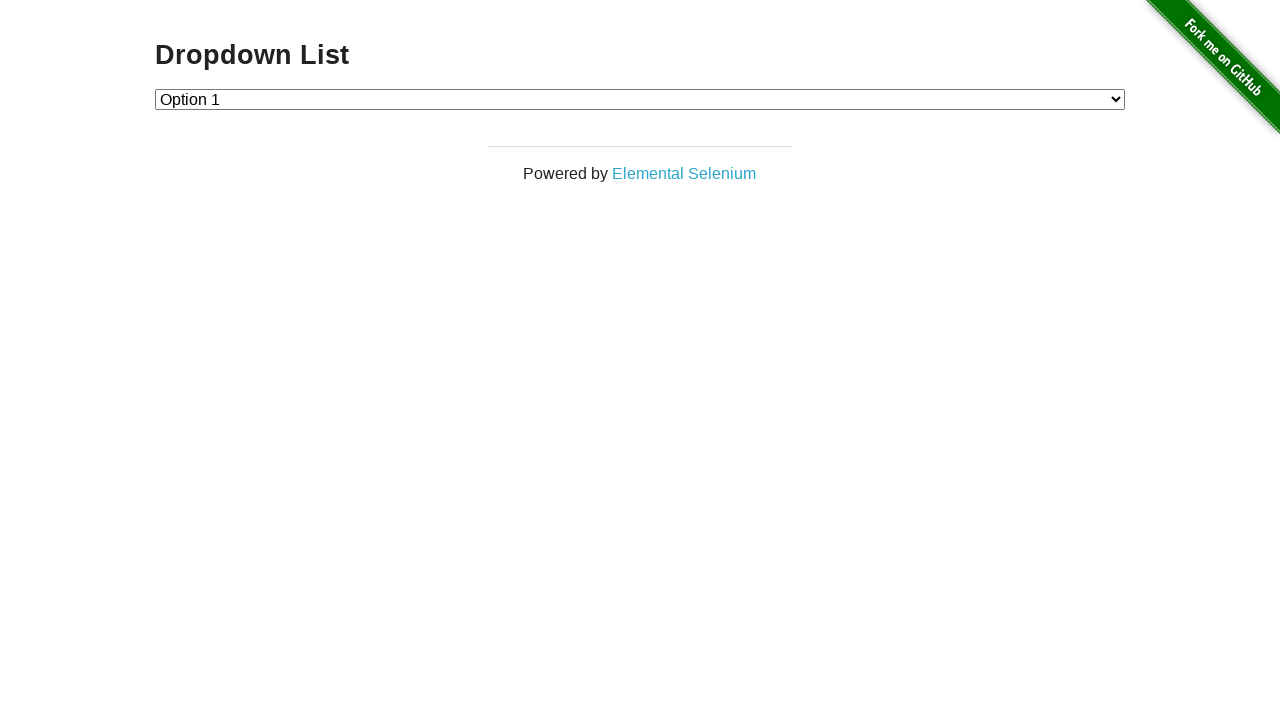

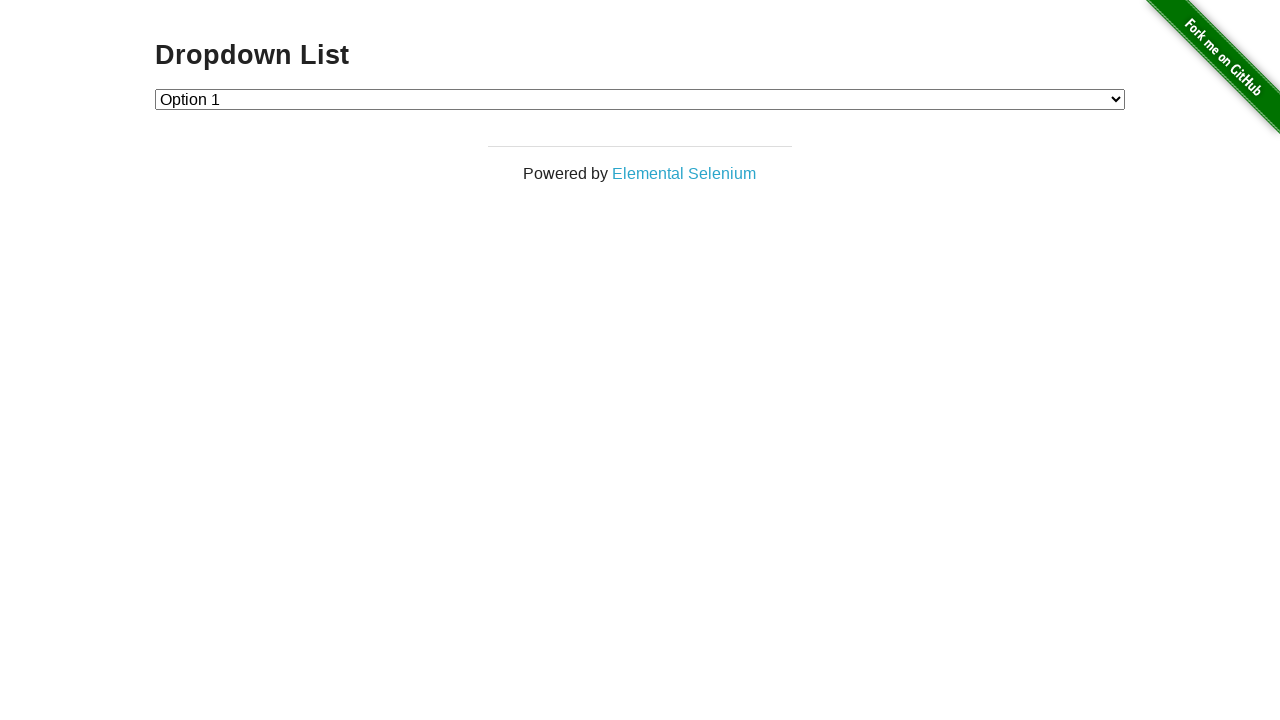